Tests the search functionality on python.org by entering "pycon" in the search box, submitting the search, and verifying the results contain the search term.

Starting URL: http://www.python.org

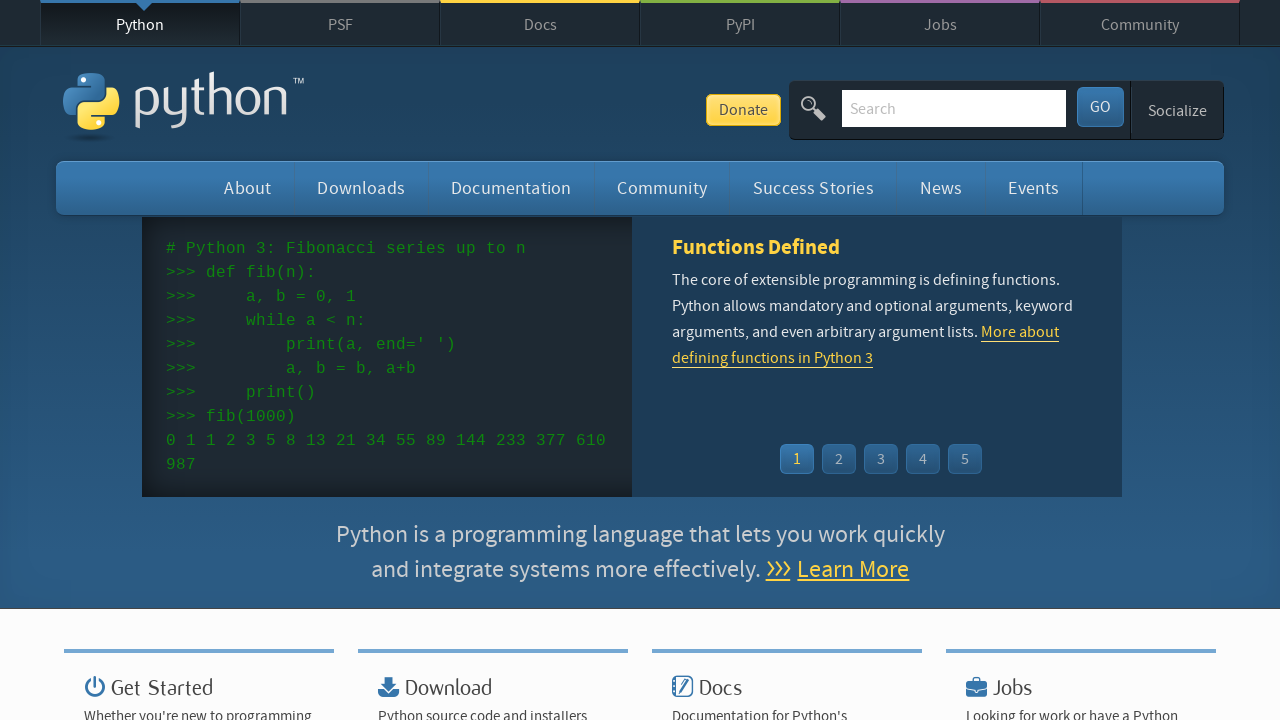

Verified 'Python' is in page title
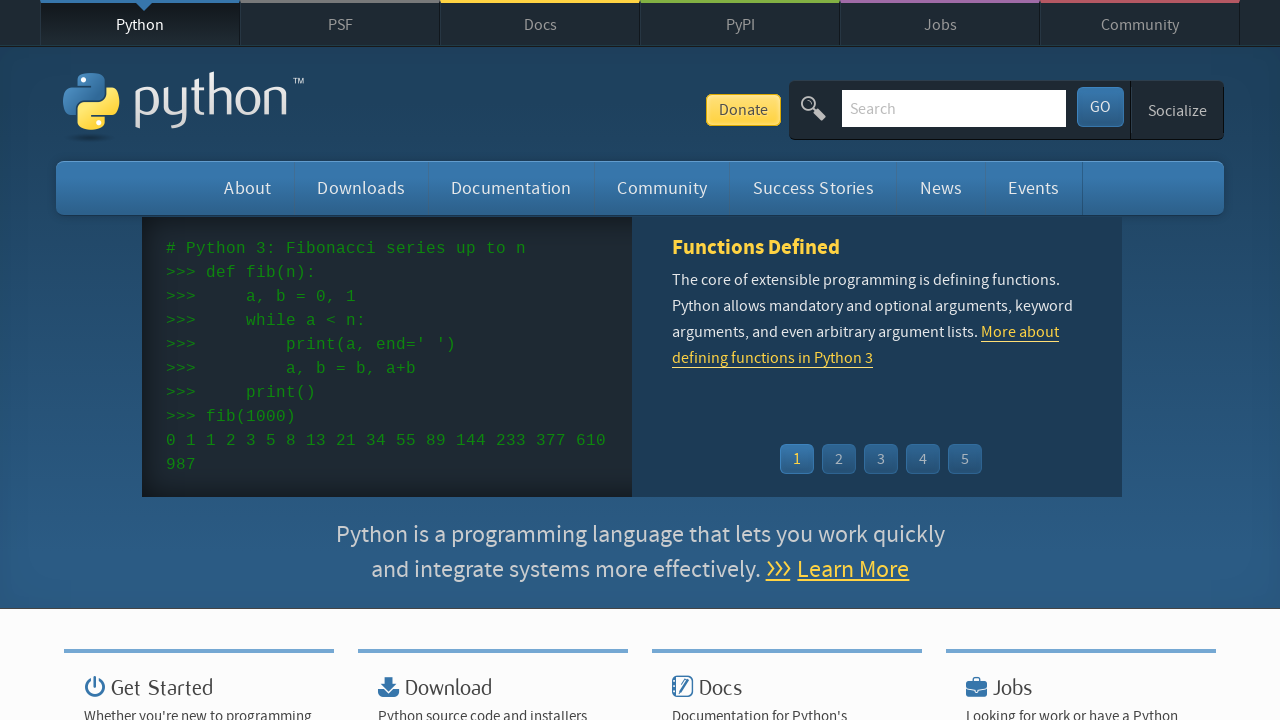

Filled search box with 'pycon' on input[name='q']
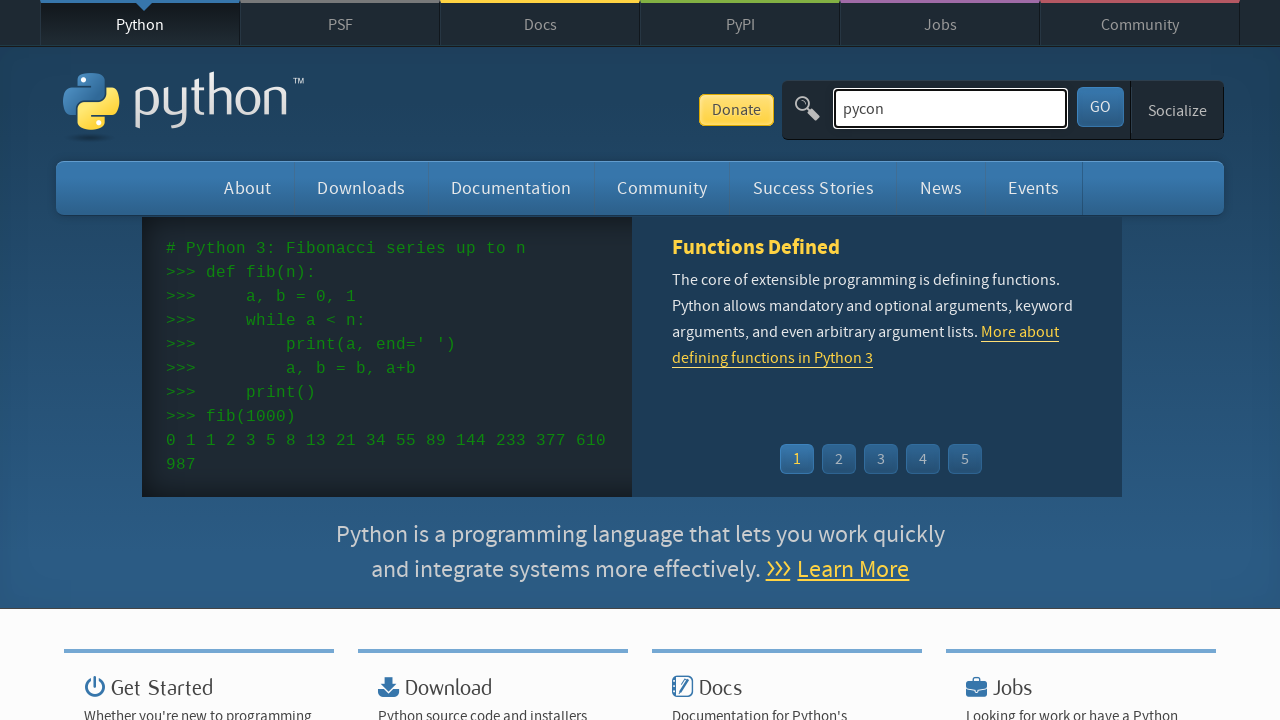

Pressed Enter to submit search on input[name='q']
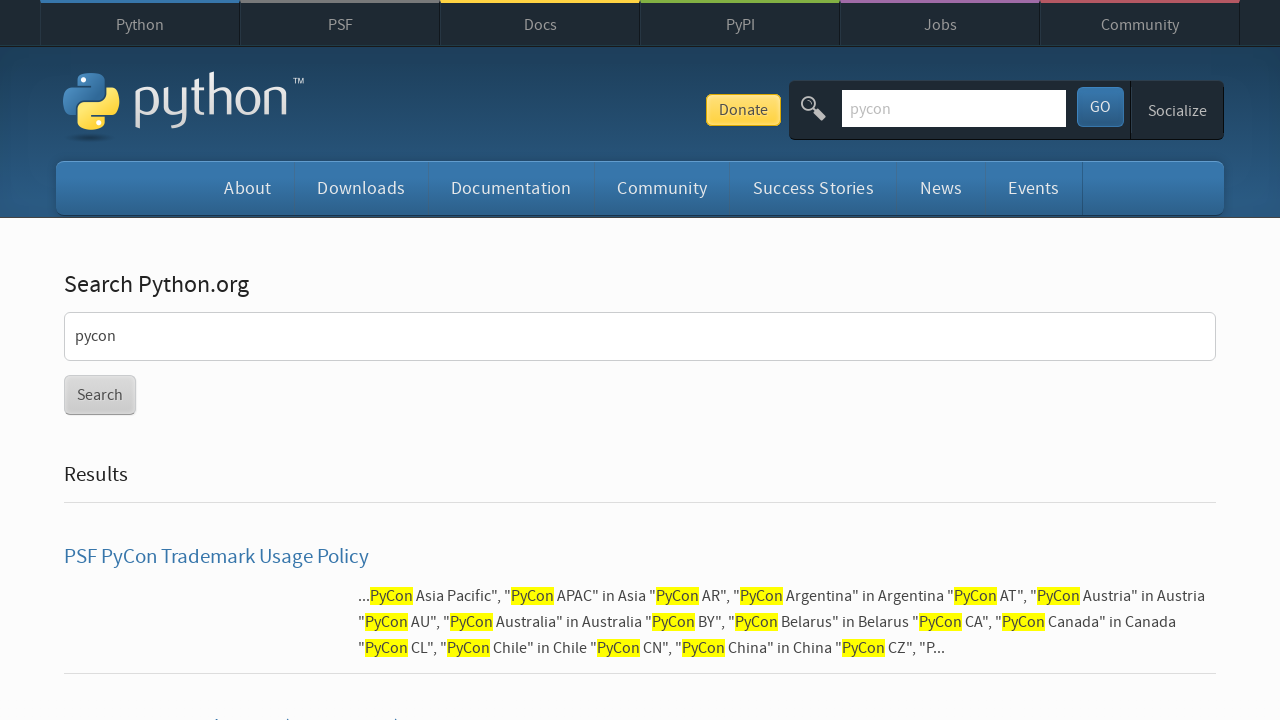

Waited for network idle after search submission
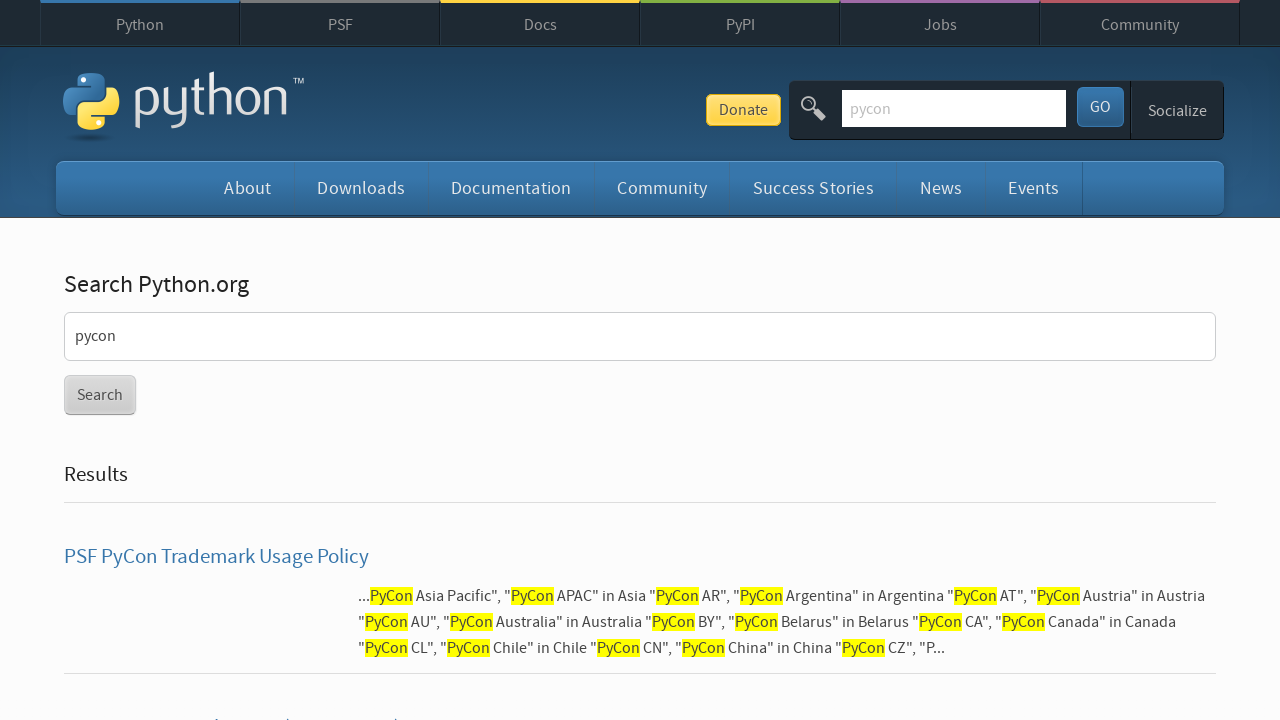

Verified 'pycon' appears in search results
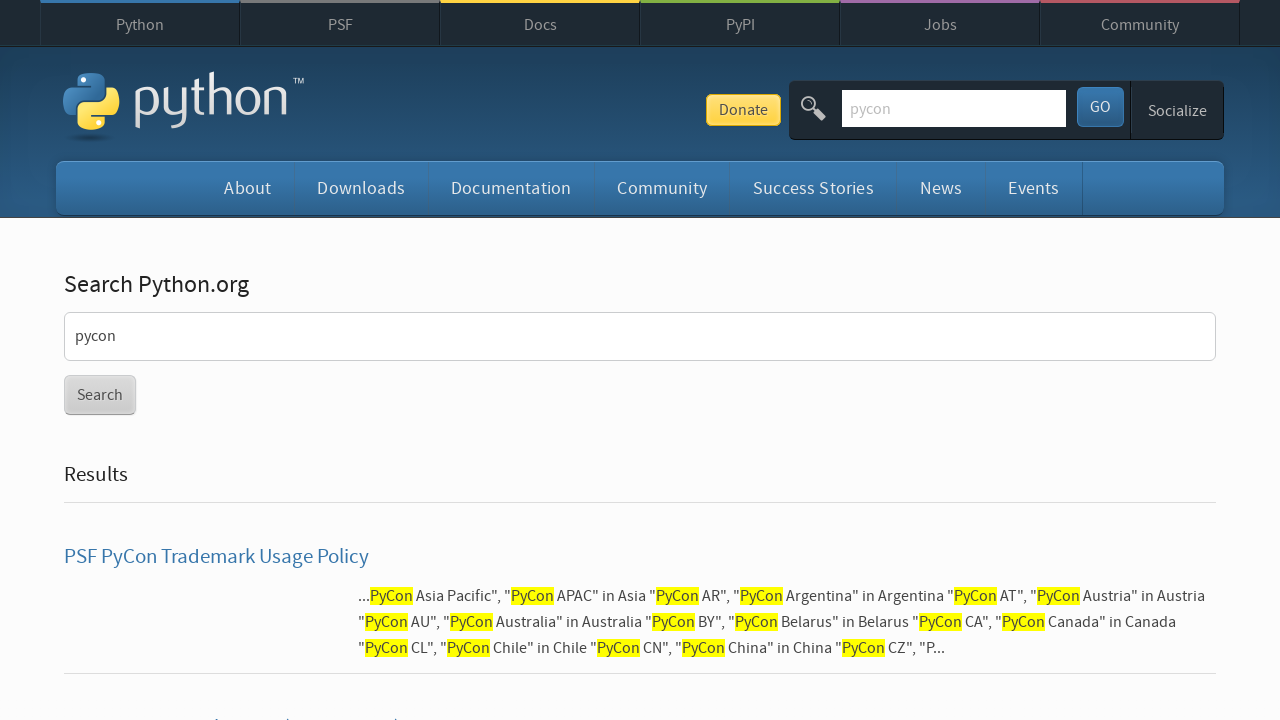

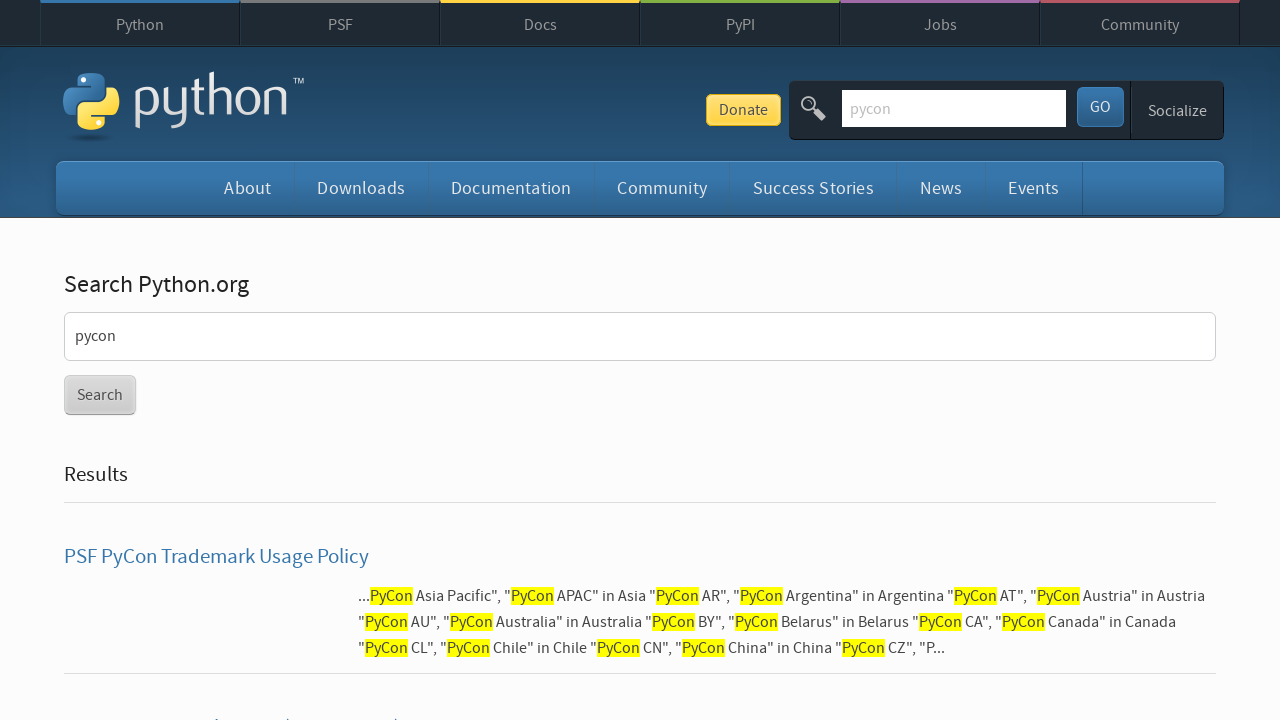